Tests adding a new employee by clicking the add button, selecting the new employee, filling in name, phone, and title fields, then saving

Starting URL: https://devmountain-qa.github.io/employee-manager/1.2_Version/index.html

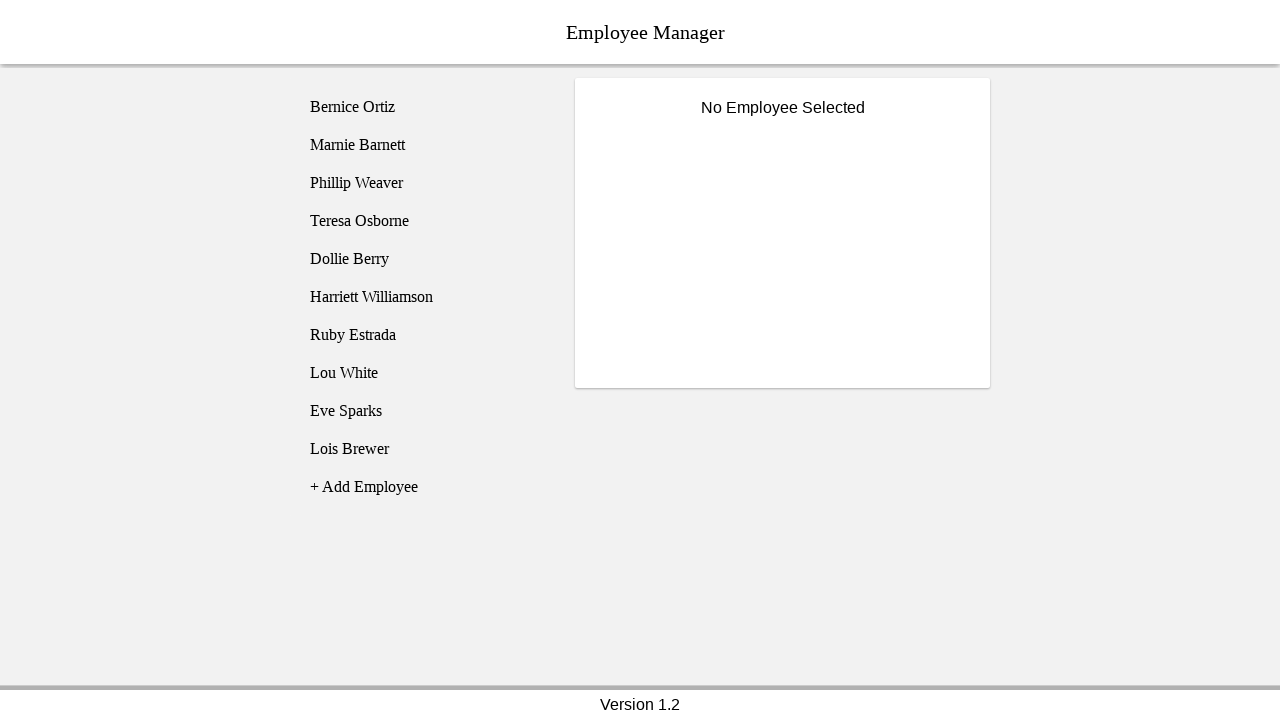

Clicked add employee button at (425, 487) on [name='addEmployee']
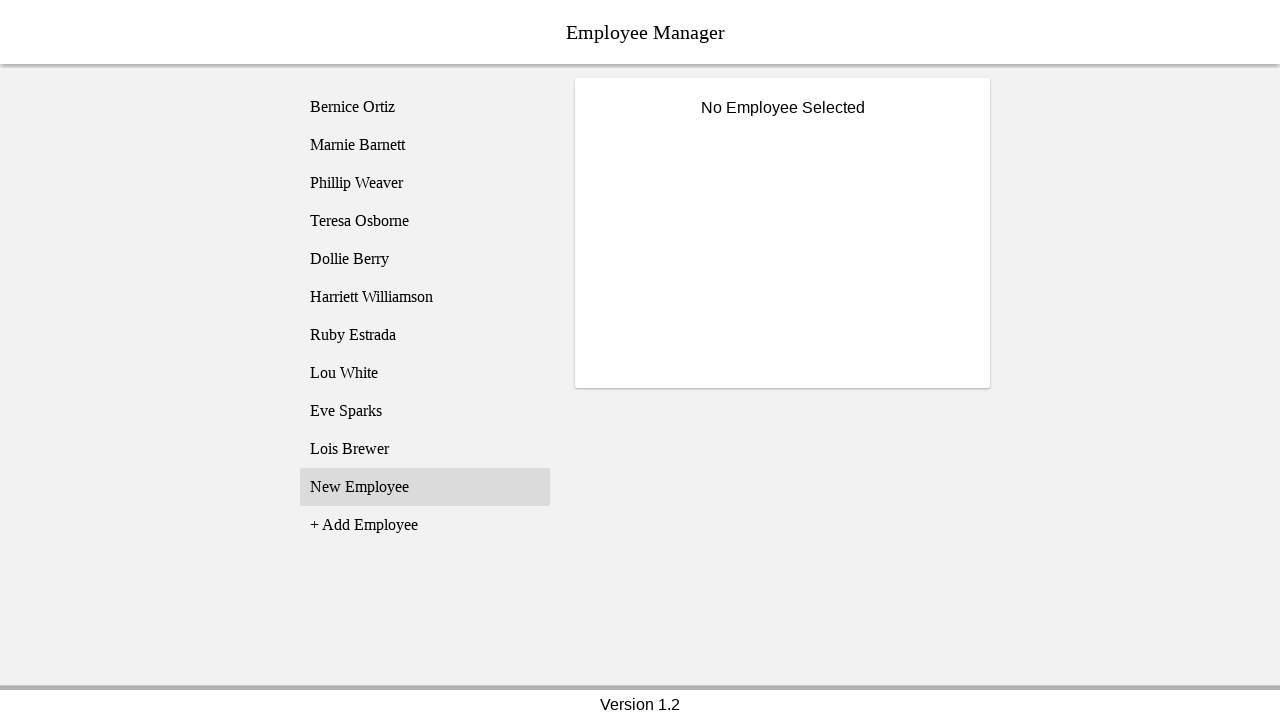

Selected newly added employee from list at (425, 487) on (//li[@class='listText'])[11]
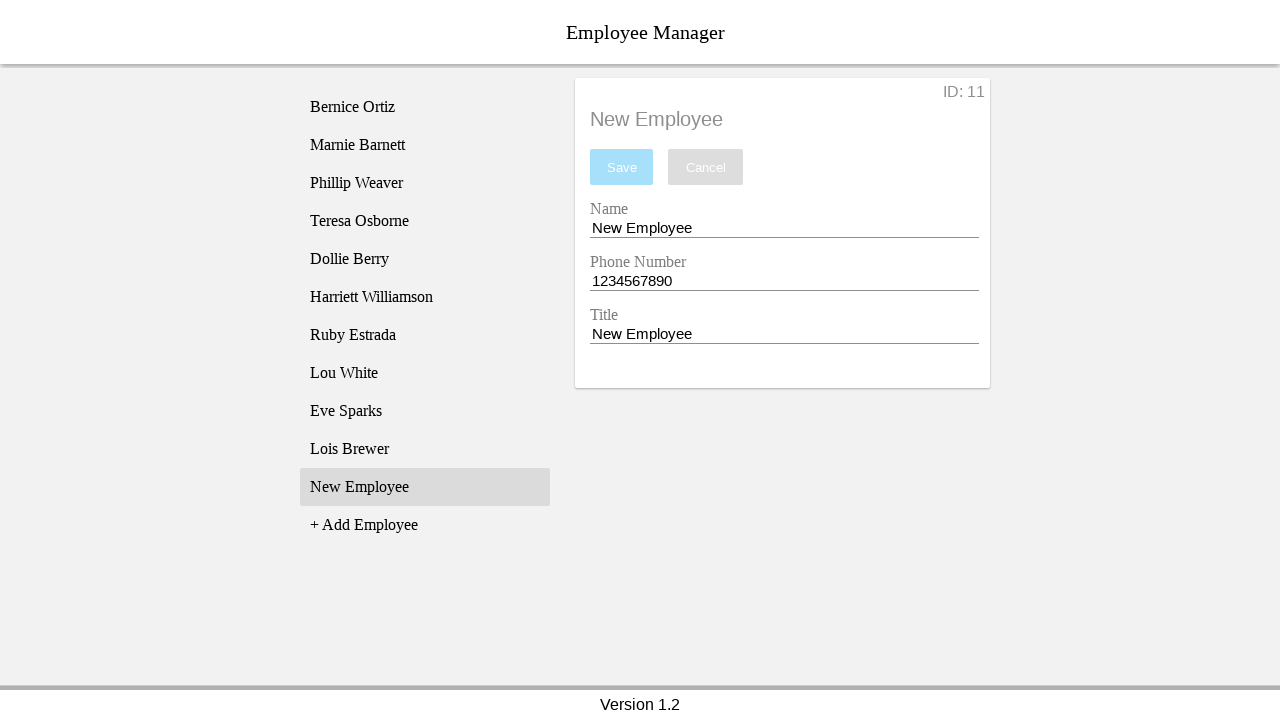

Filled name field with 'Test Name' on [name='nameEntry']
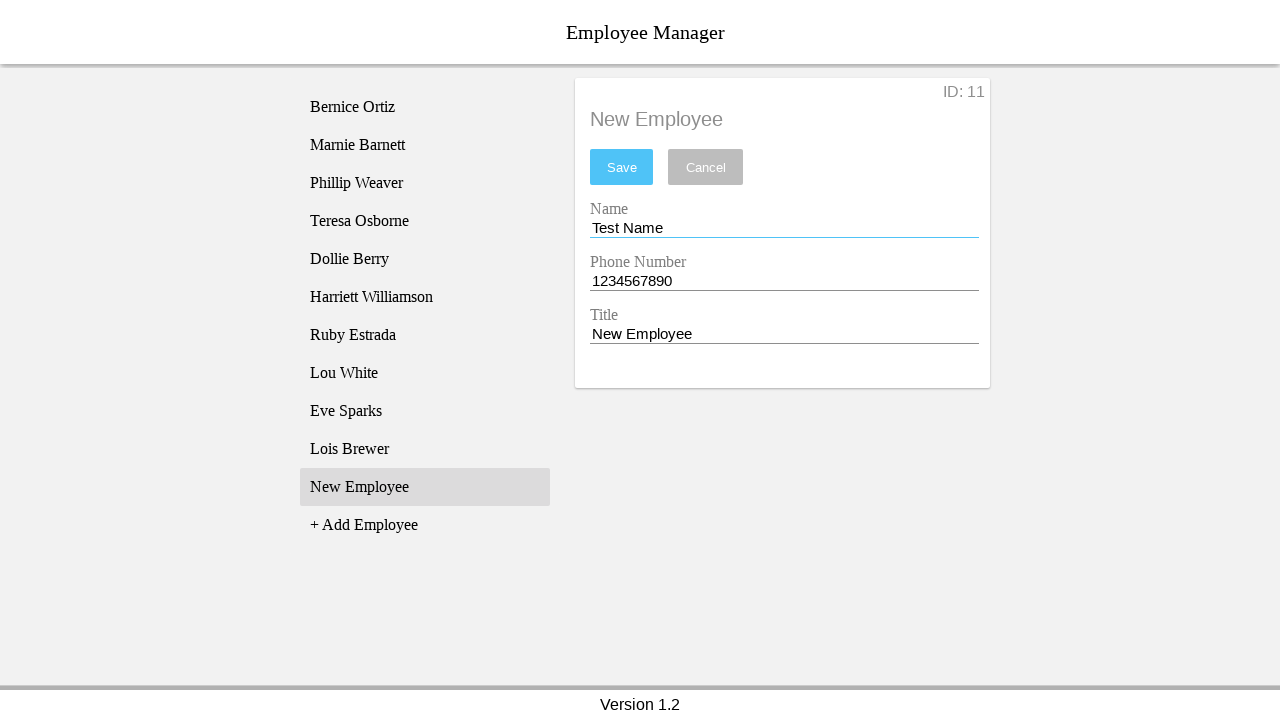

Filled phone field with '1234567890' on [name='phoneEntry']
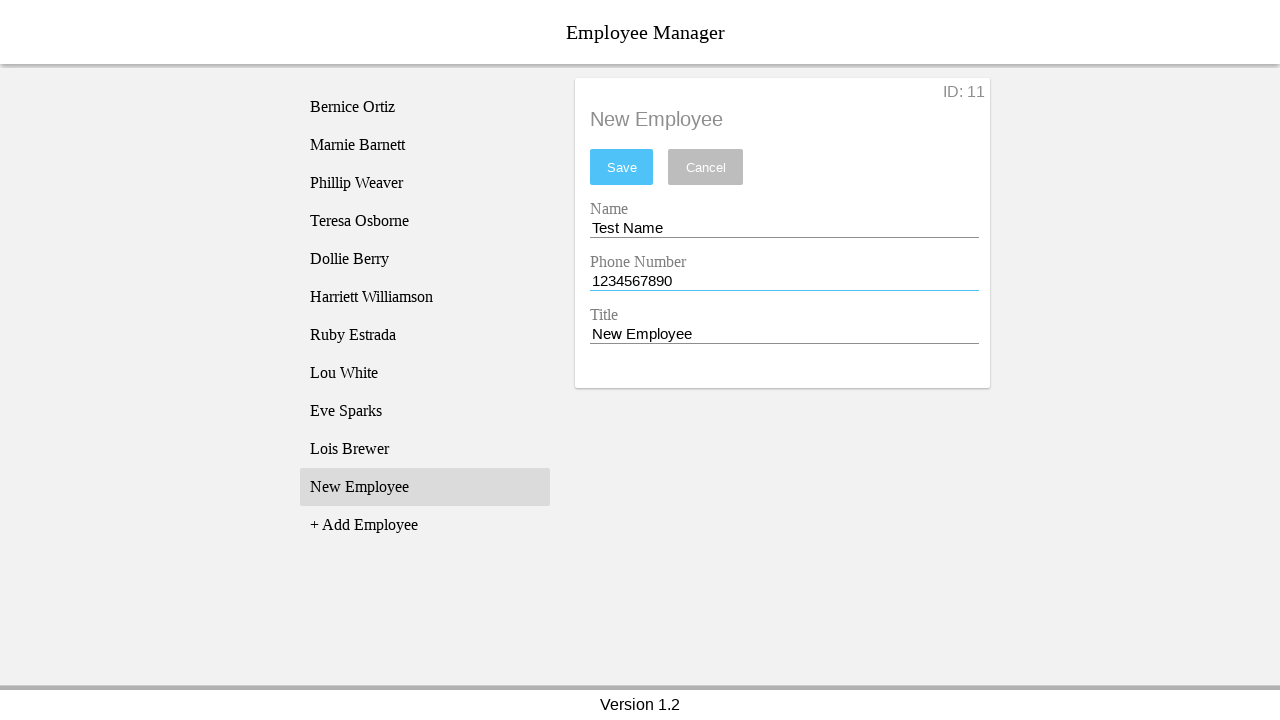

Filled title field with 'CEO of CEO' on [name='titleEntry']
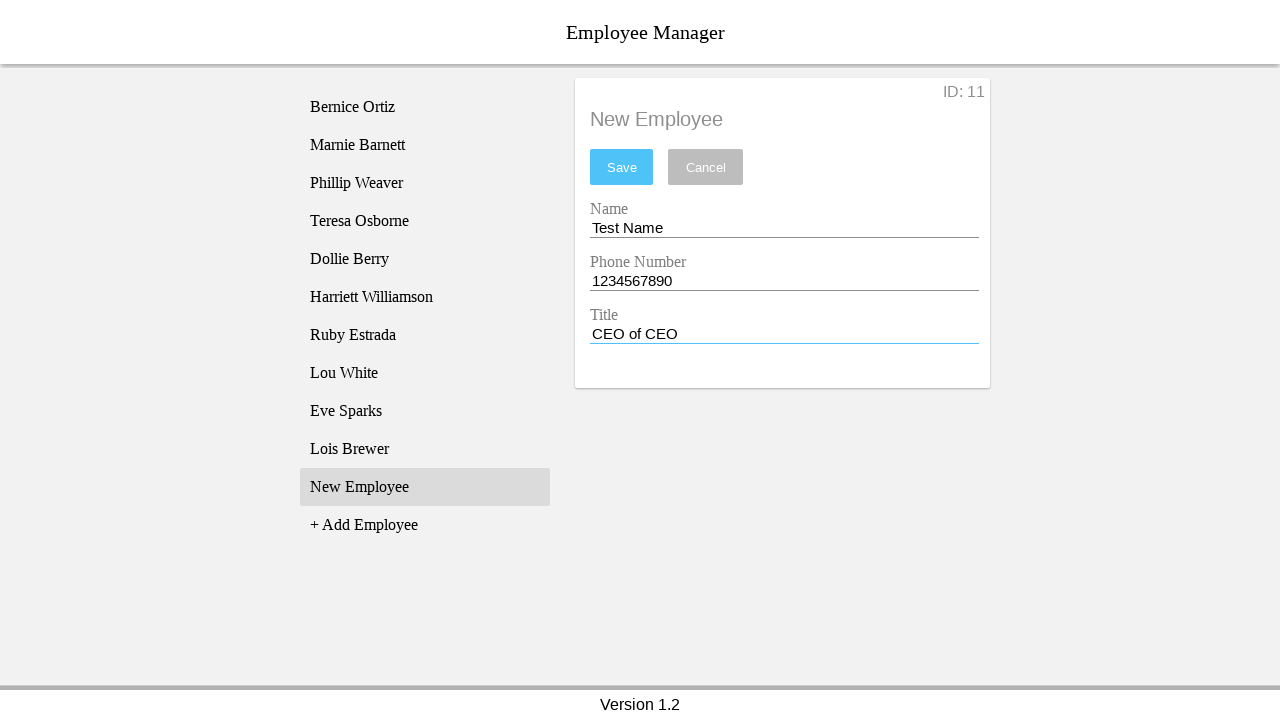

Clicked save button to save employee at (622, 167) on #saveBtn
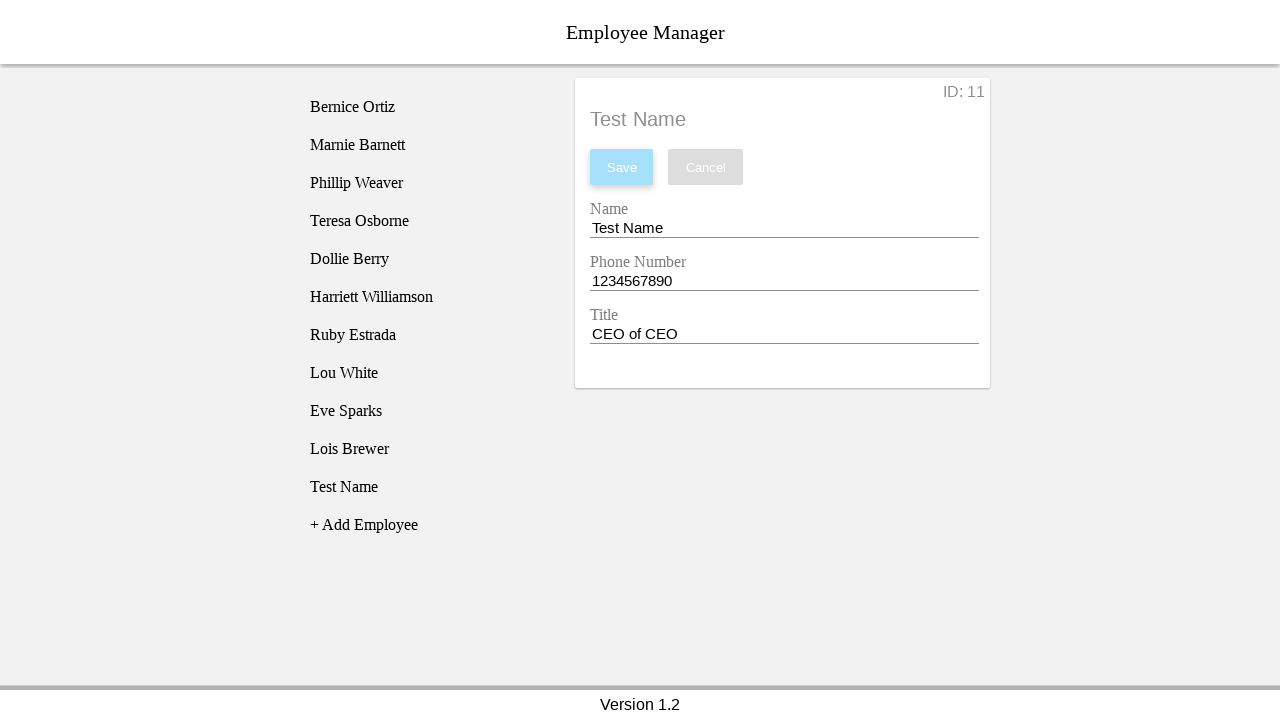

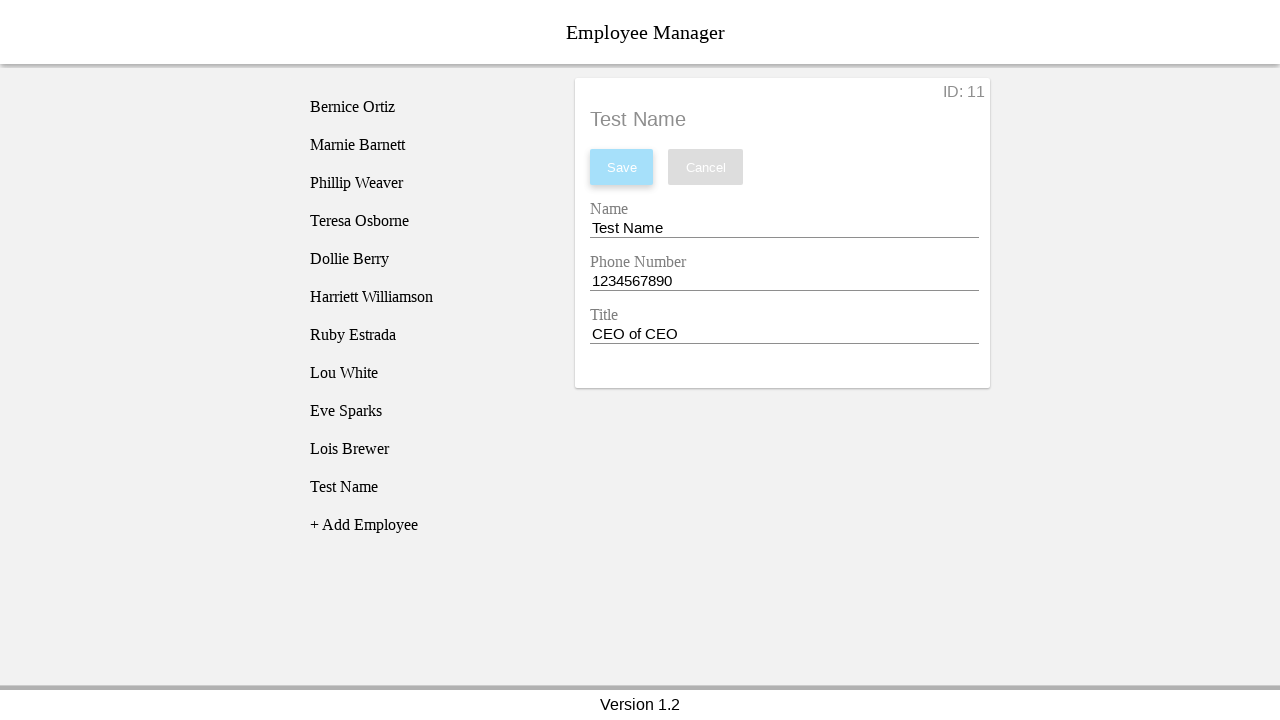